Tests JavaScript alert handling by entering a name and triggering an alert

Starting URL: https://rahulshettyacademy.com/AutomationPractice/

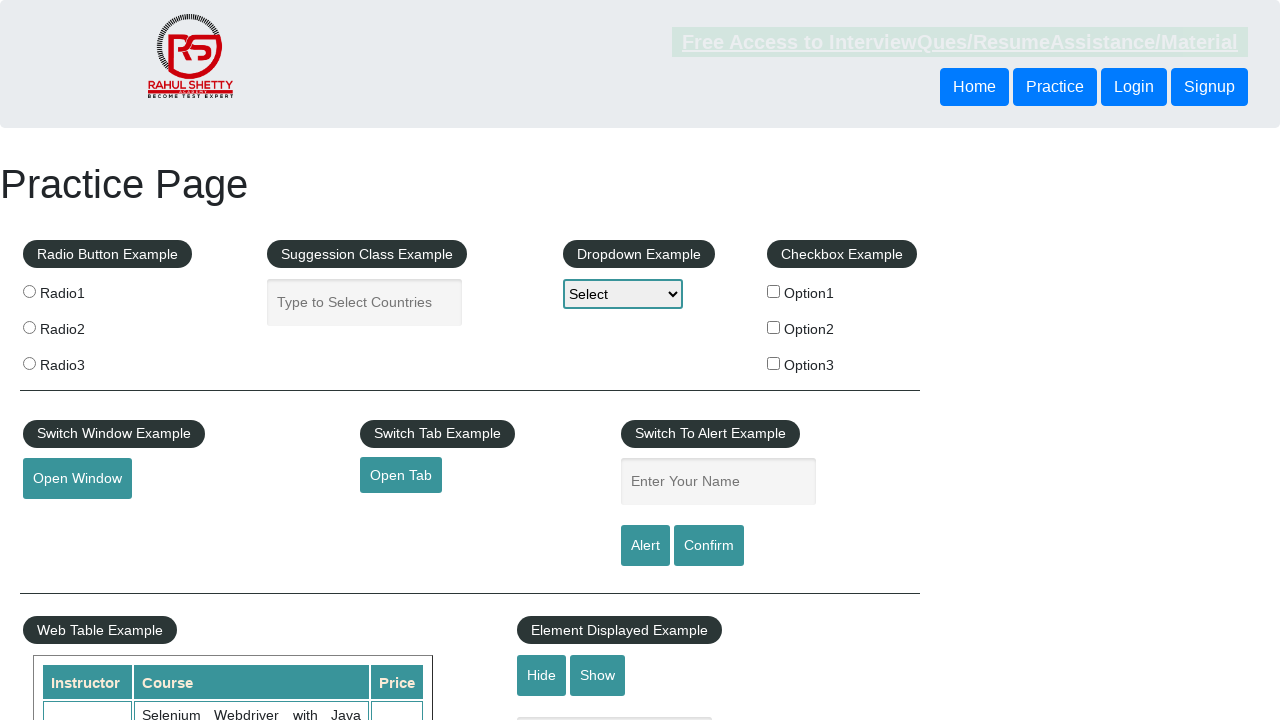

Entered 'TestUser123' in name input field on #name
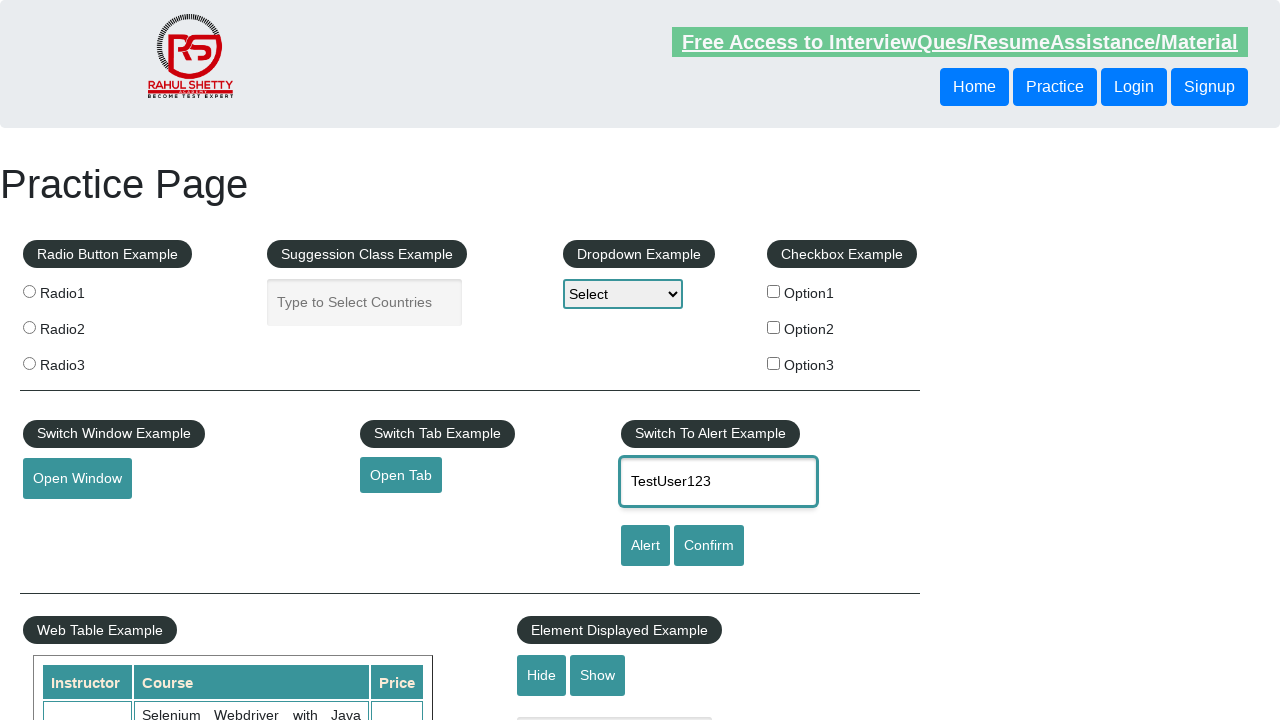

Set up dialog handler to accept alerts
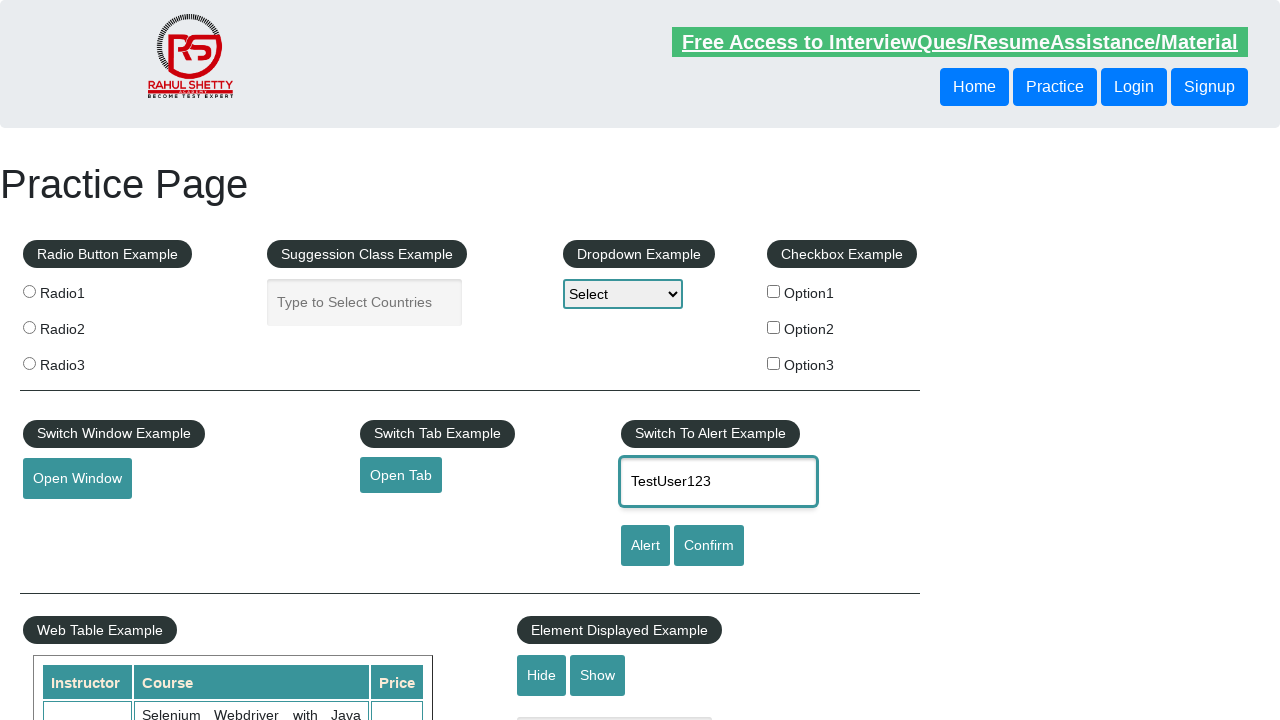

Clicked alert button to trigger JavaScript alert at (645, 546) on #alertbtn
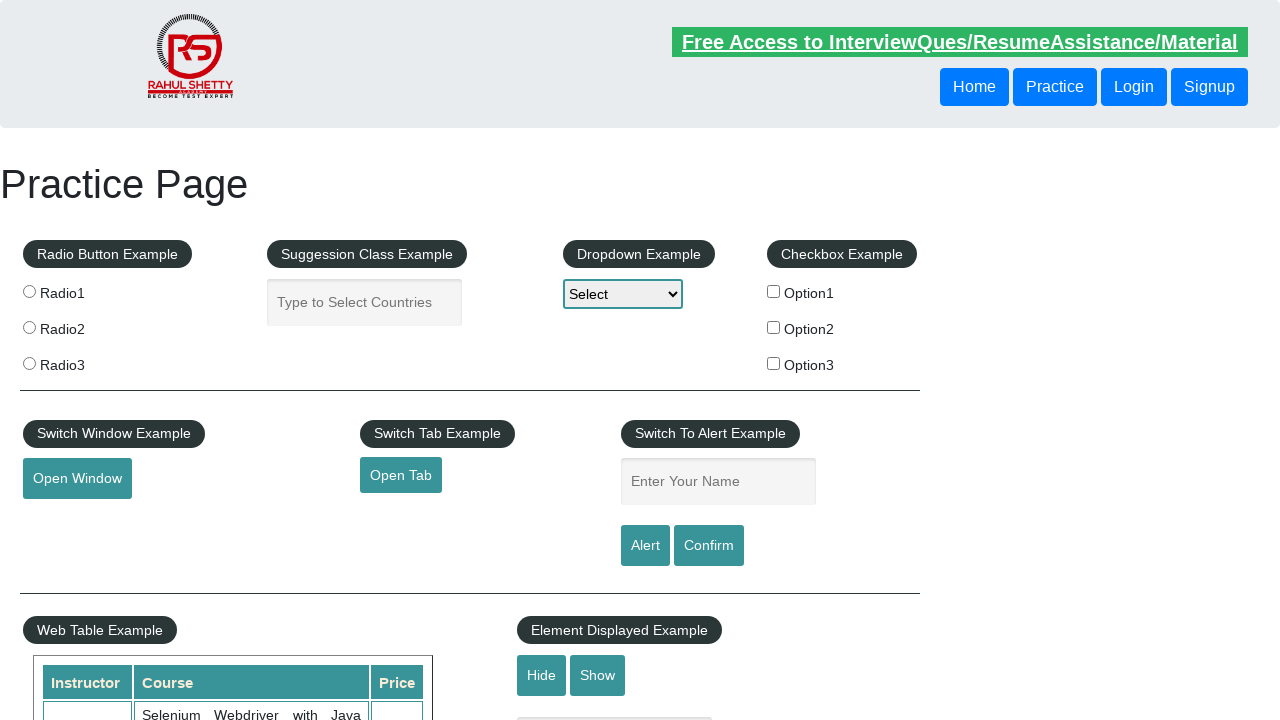

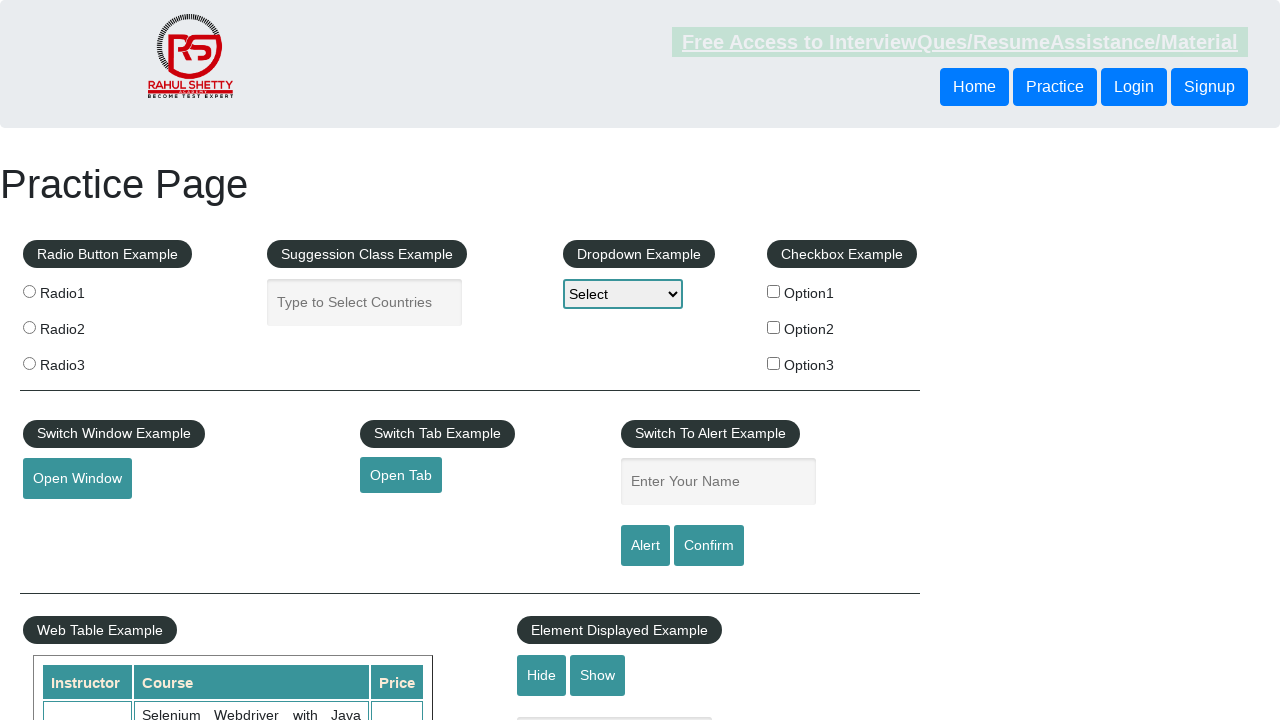